Tests window handling by opening a popup window and switching to it to verify the title

Starting URL: http://omayo.blogspot.com

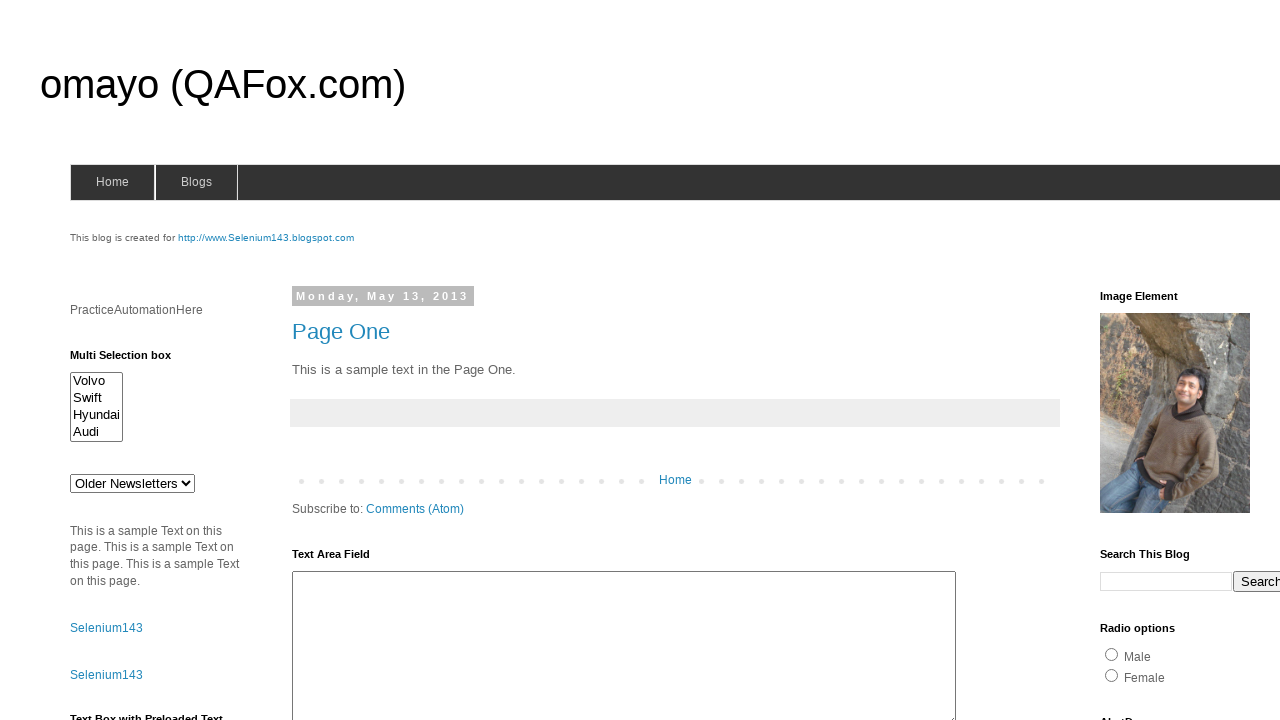

Clicked link to open popup window at (132, 360) on a:has-text('Open a popup window')
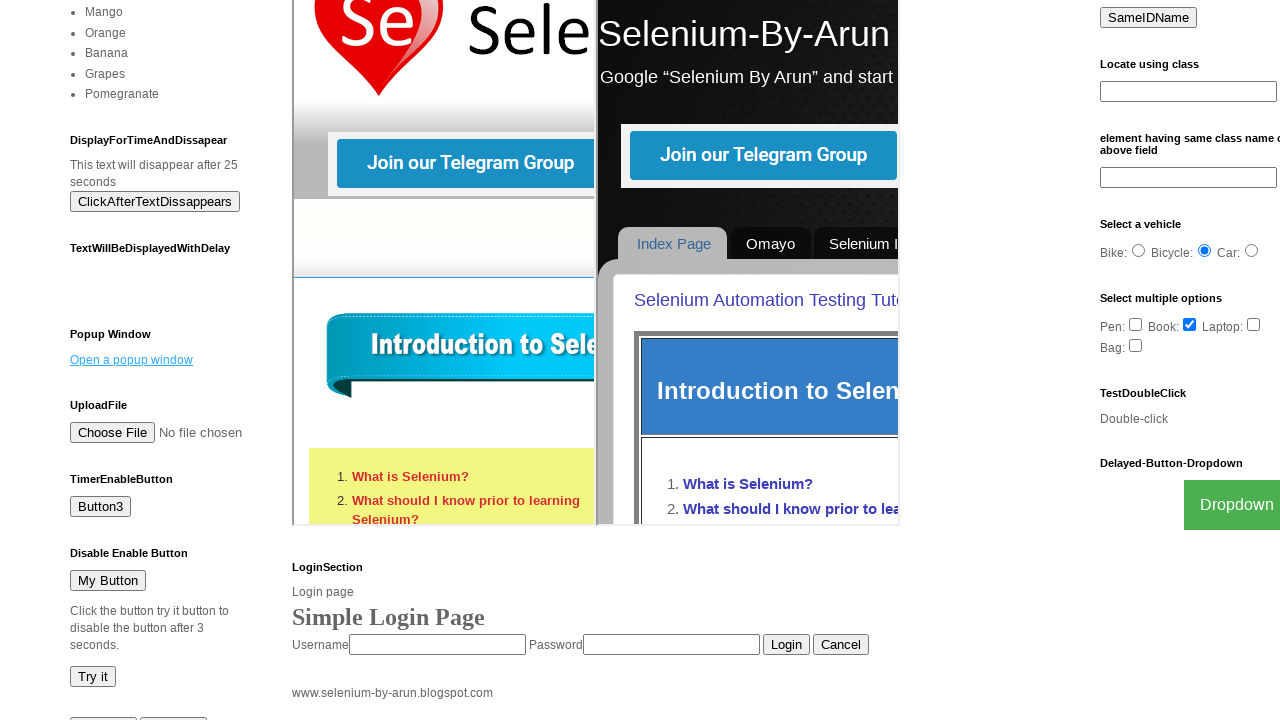

Popup window opened and captured
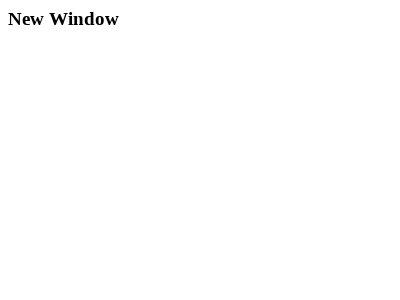

Popup window finished loading
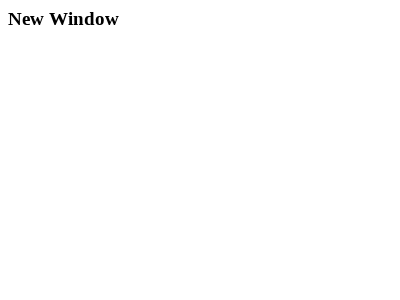

Retrieved popup window title: New Window
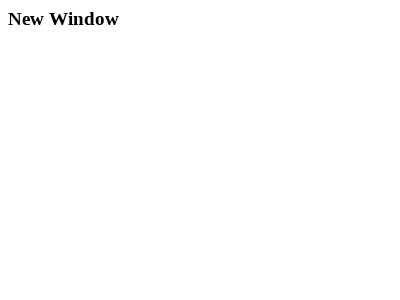

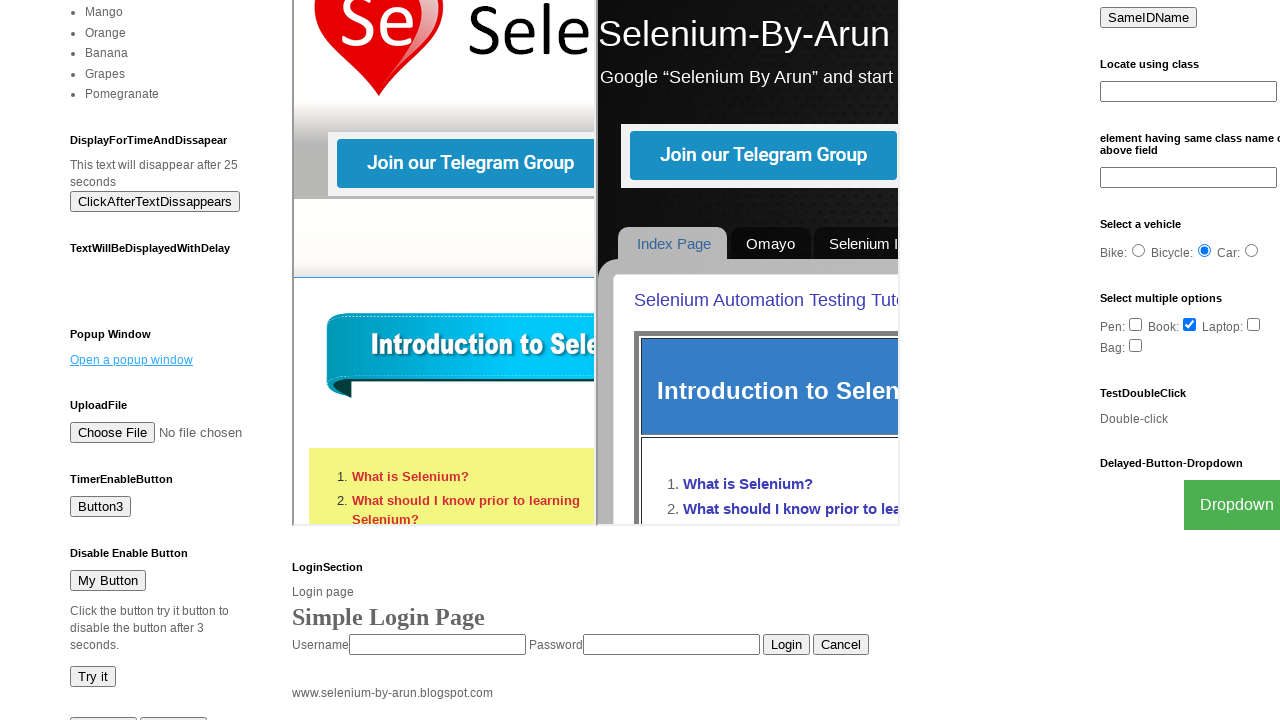